Navigates to SpiceJet website, clicks on Signup button, switches to the signup window and fills in the first name field with a different name

Starting URL: https://www.spicejet.com/

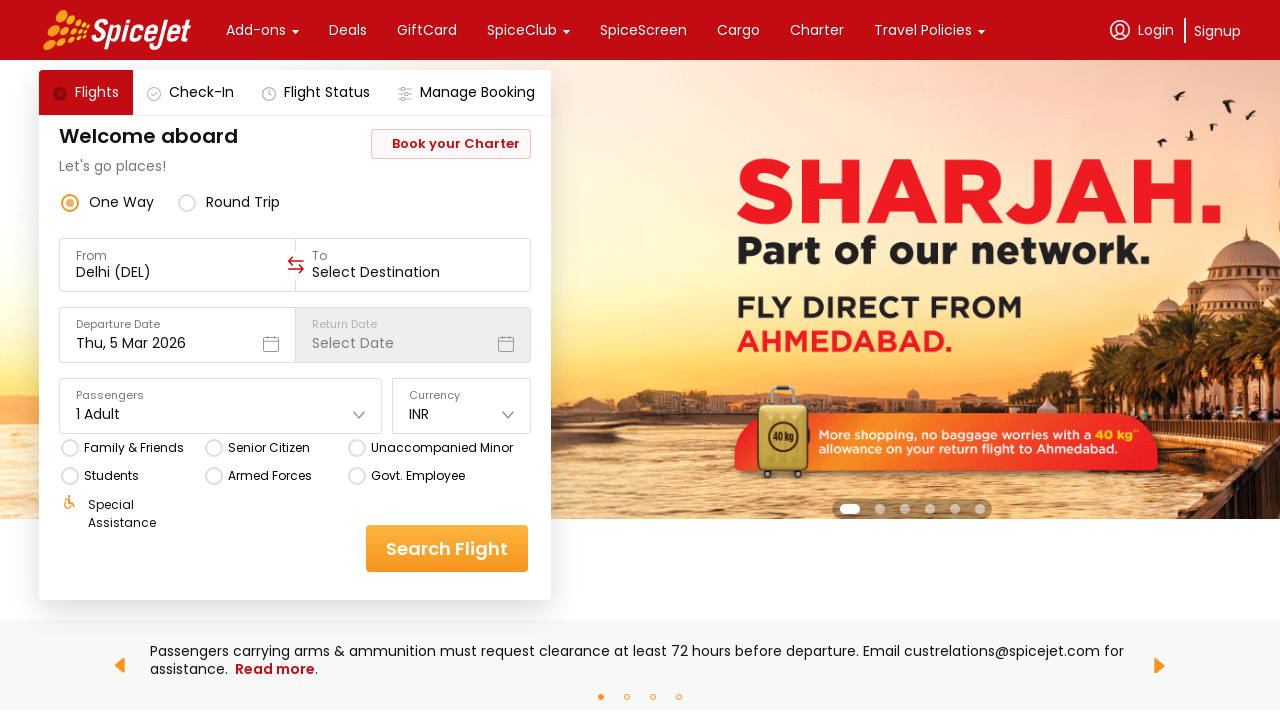

Clicked Signup button at (1218, 30) on xpath=//div[contains(text(),'Signup')]
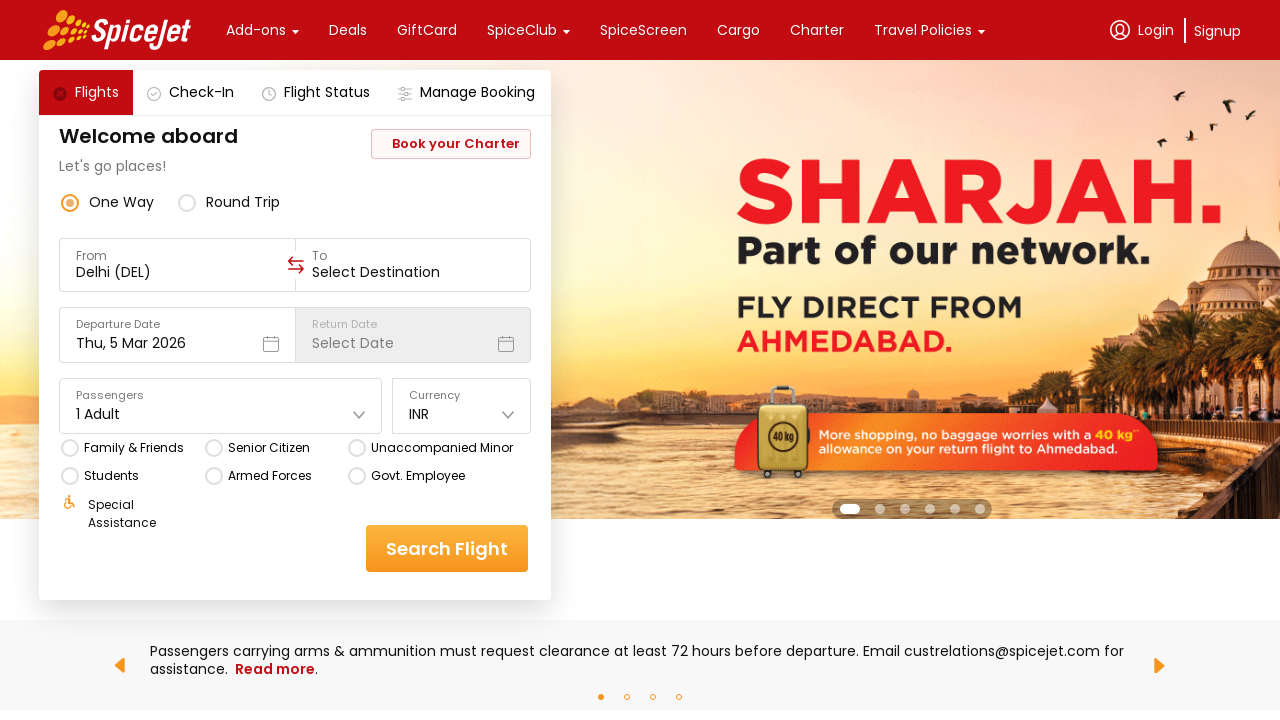

Clicked Signup button and new page opened at (1218, 30) on xpath=//div[contains(text(),'Signup')]
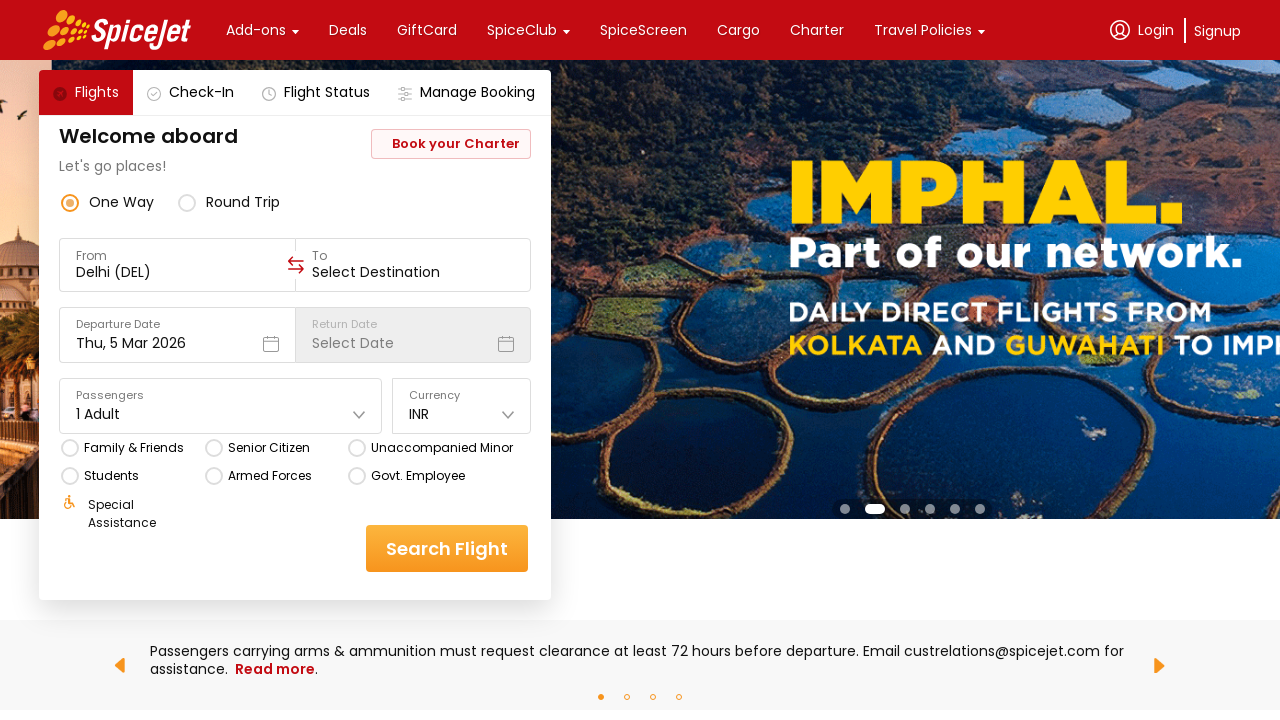

Switched to signup window
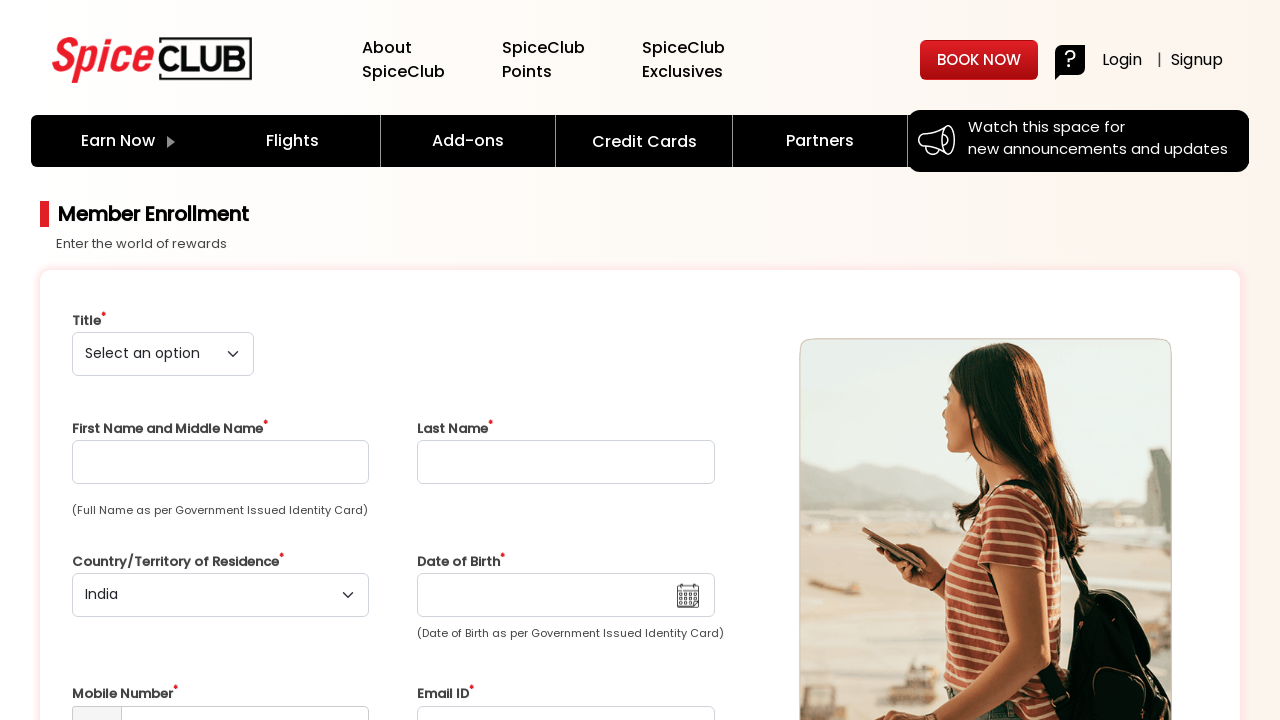

Filled first name field with 'Vikas' on #first_name
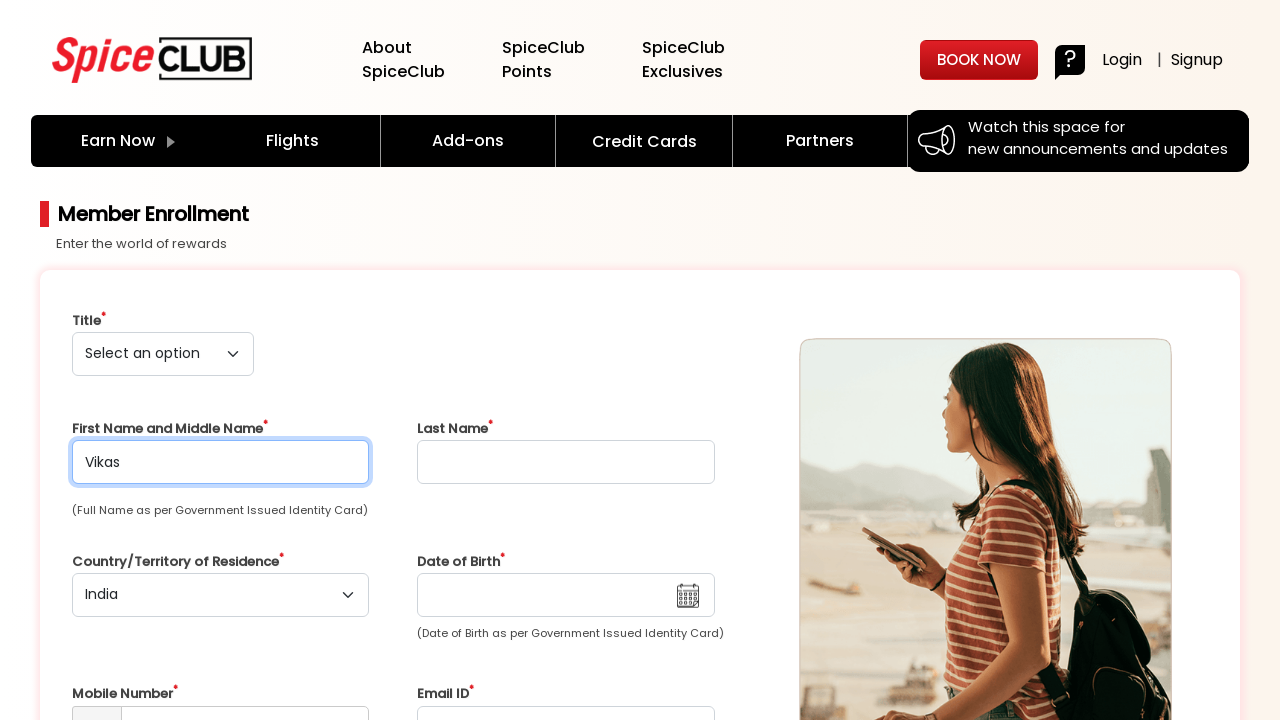

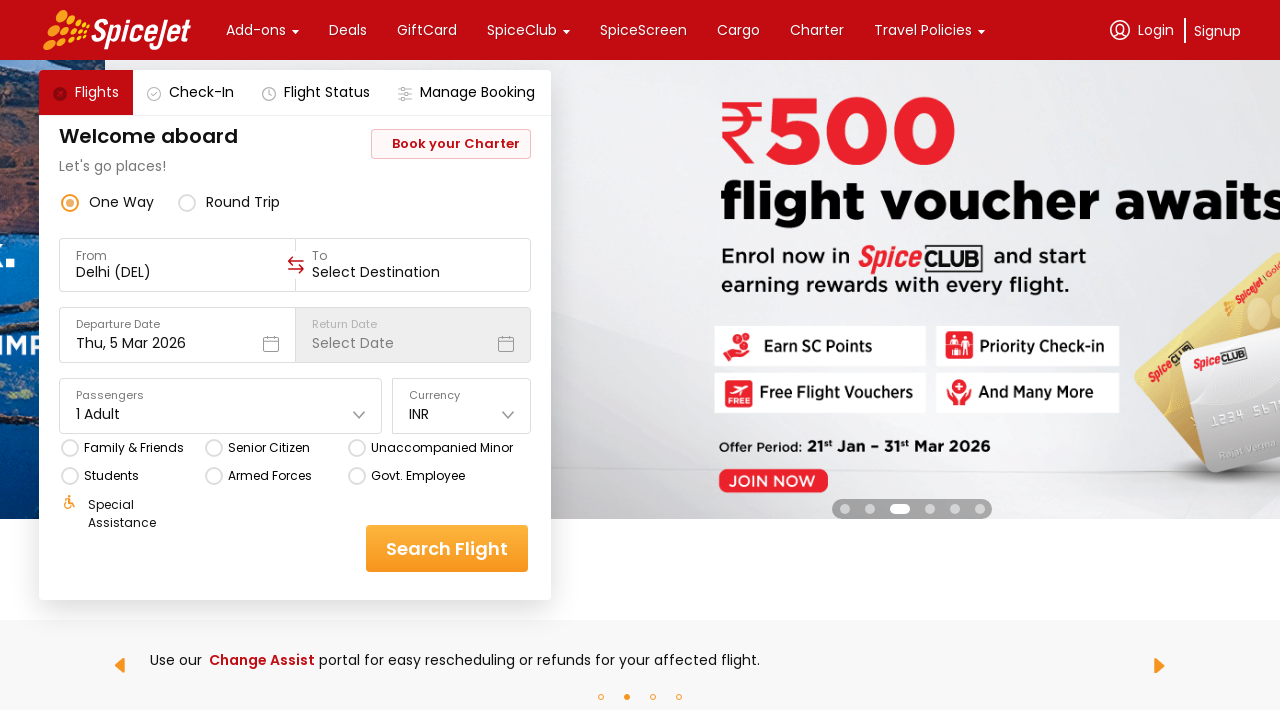